Tests passenger count dropdown functionality by opening the dropdown, incrementing the adult count twice, and closing the dropdown

Starting URL: https://rahulshettyacademy.com/dropdownsPractise/

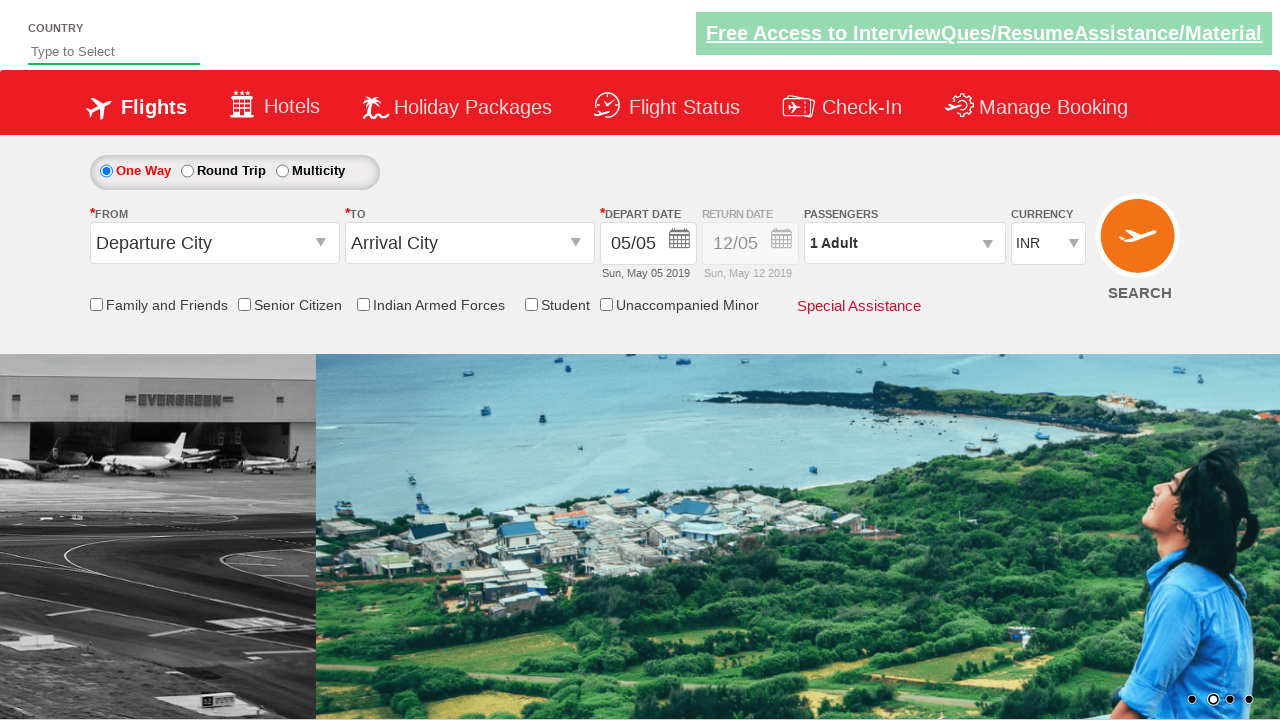

Clicked on passenger info dropdown to open it at (904, 243) on #divpaxinfo
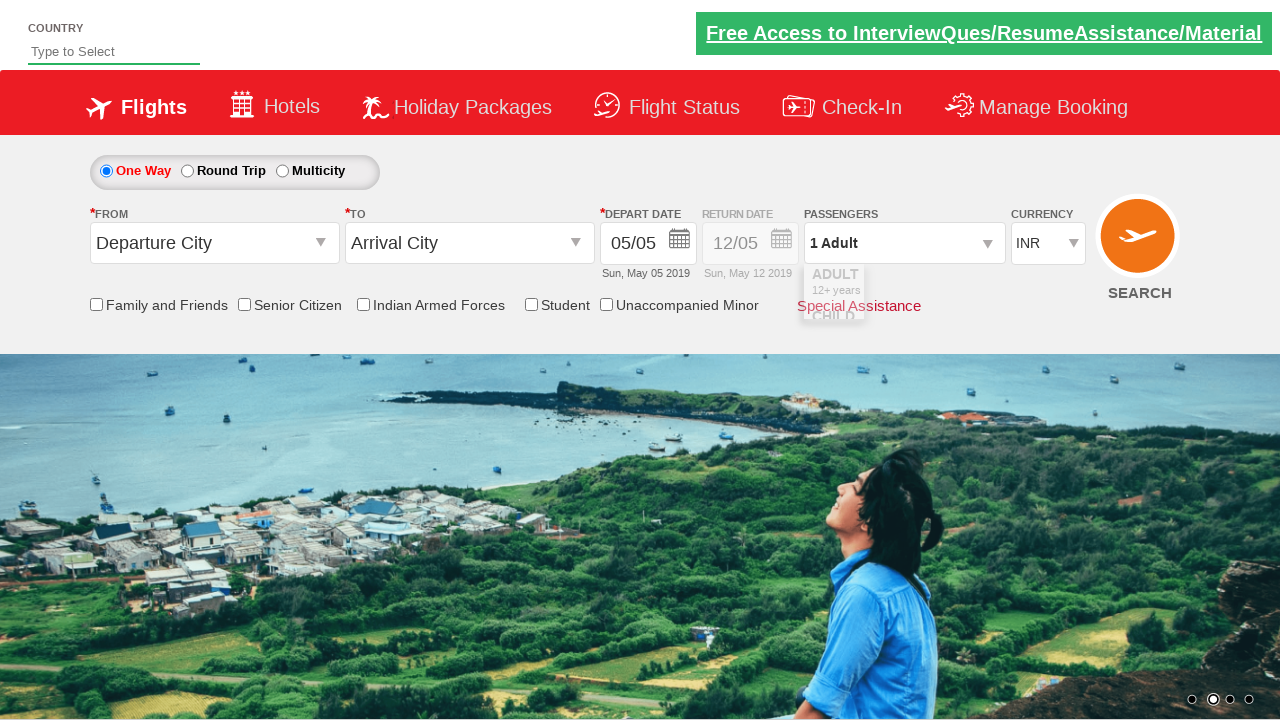

Dropdown opened and increment adult button is visible
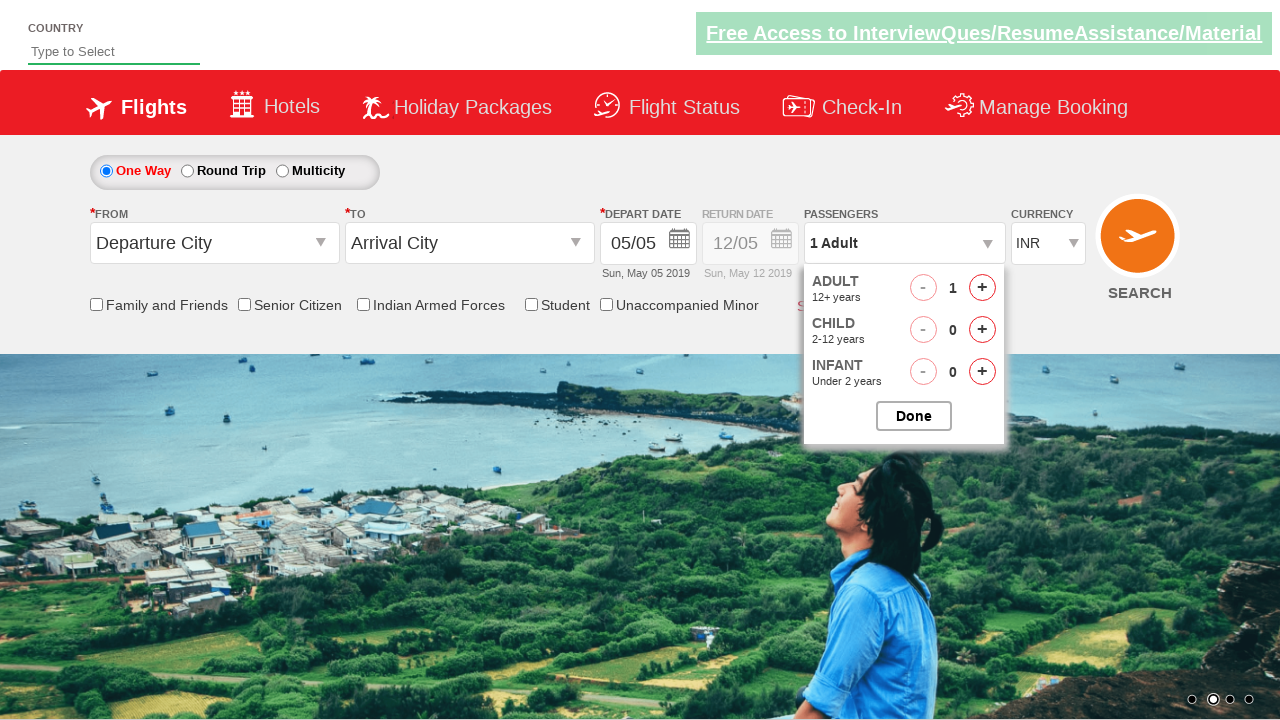

Incremented adult count (iteration 1 of 2) at (982, 288) on #hrefIncAdt
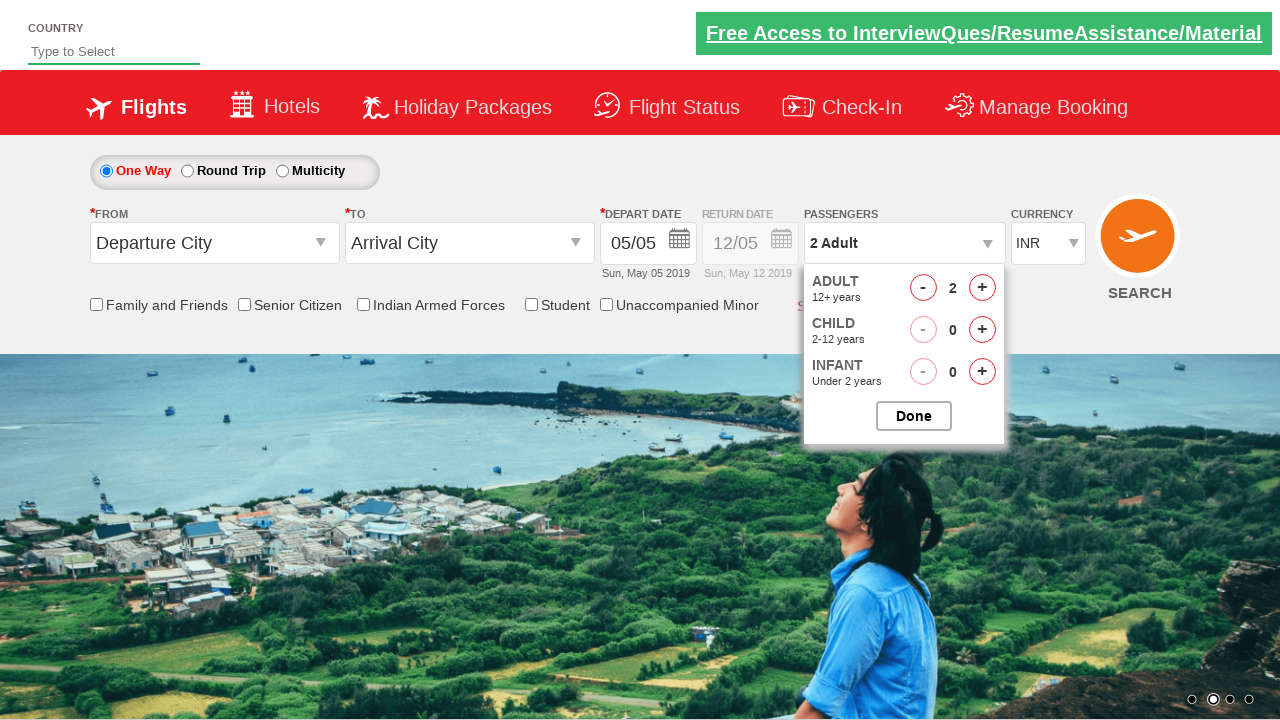

Incremented adult count (iteration 2 of 2) at (982, 288) on #hrefIncAdt
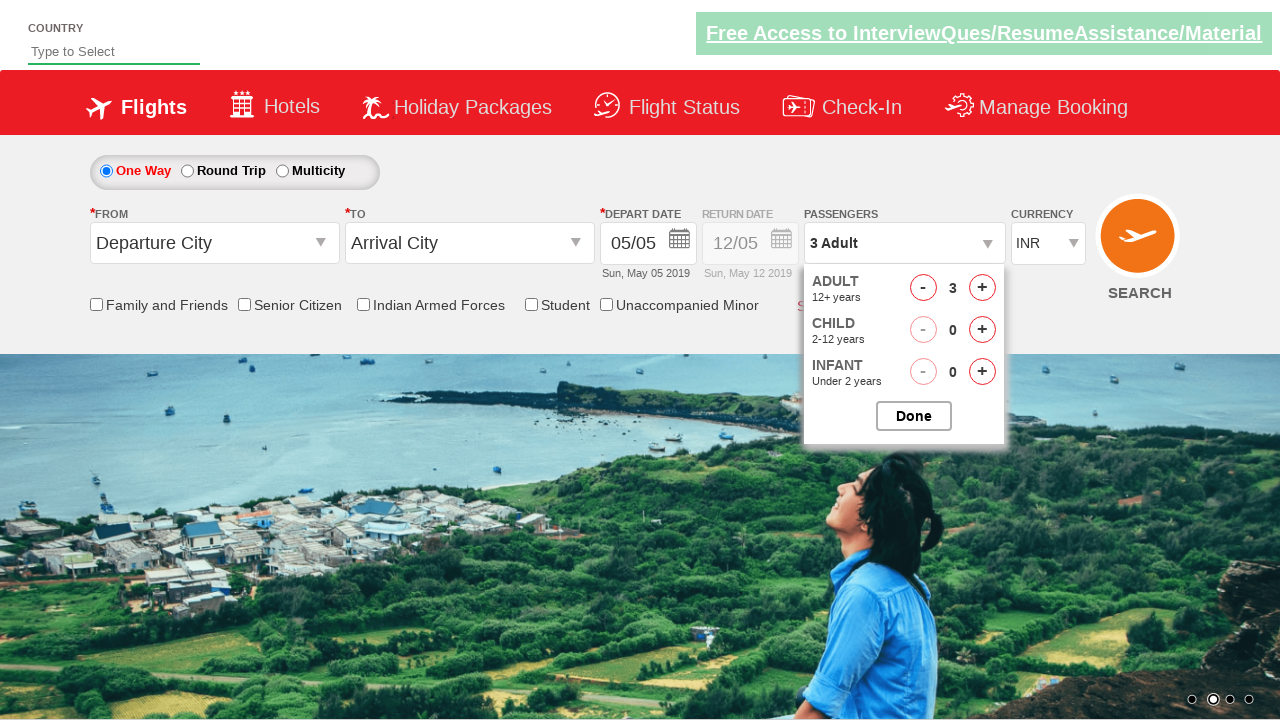

Closed the passenger options dropdown at (914, 416) on #btnclosepaxoption
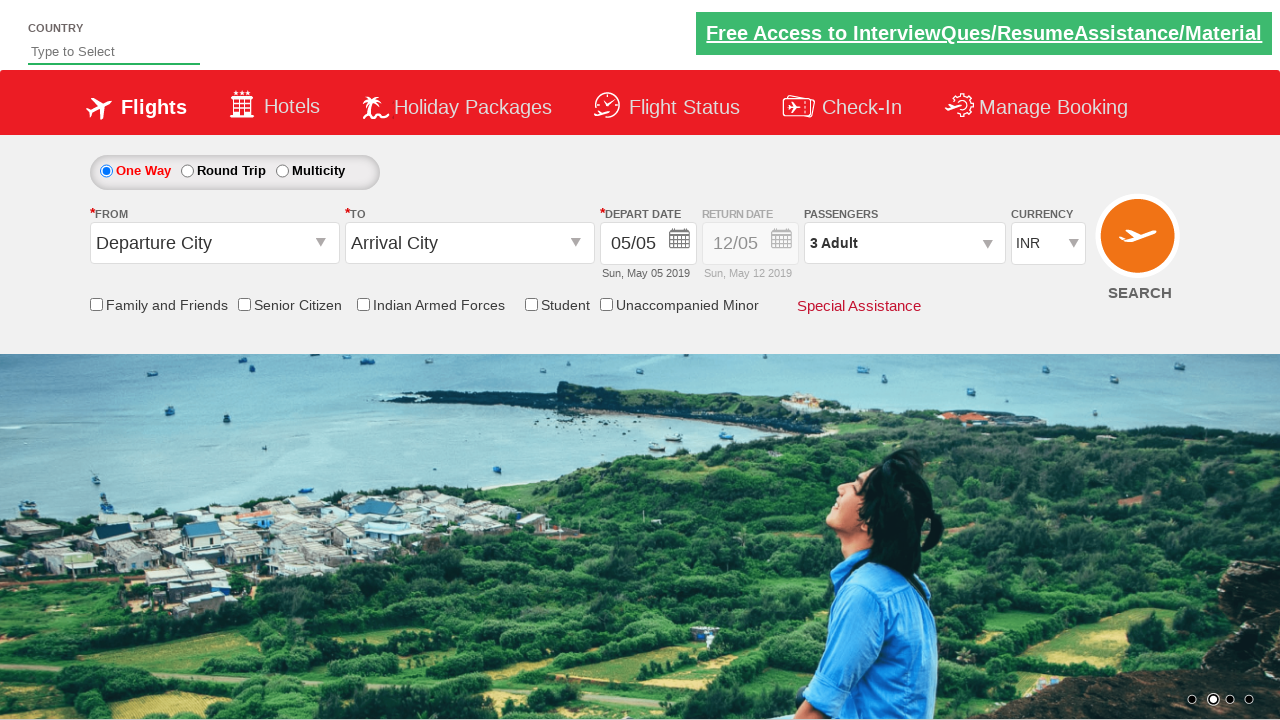

Passenger count dropdown updated with new values
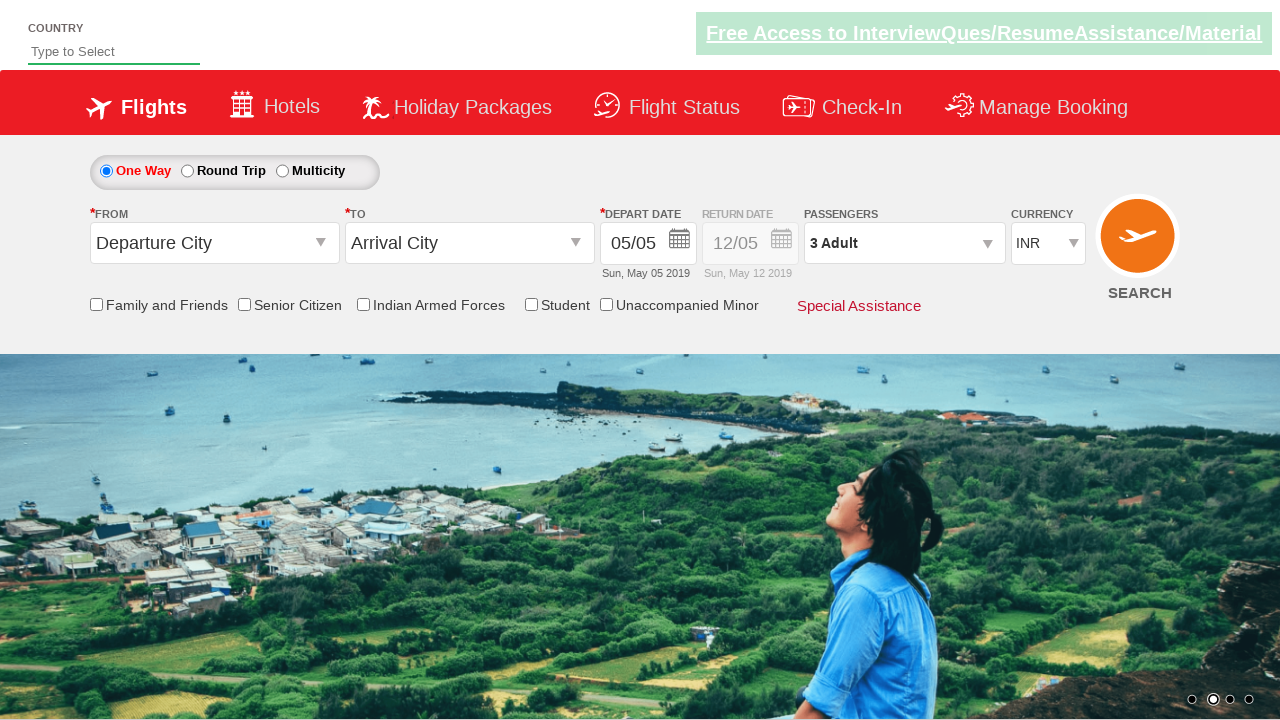

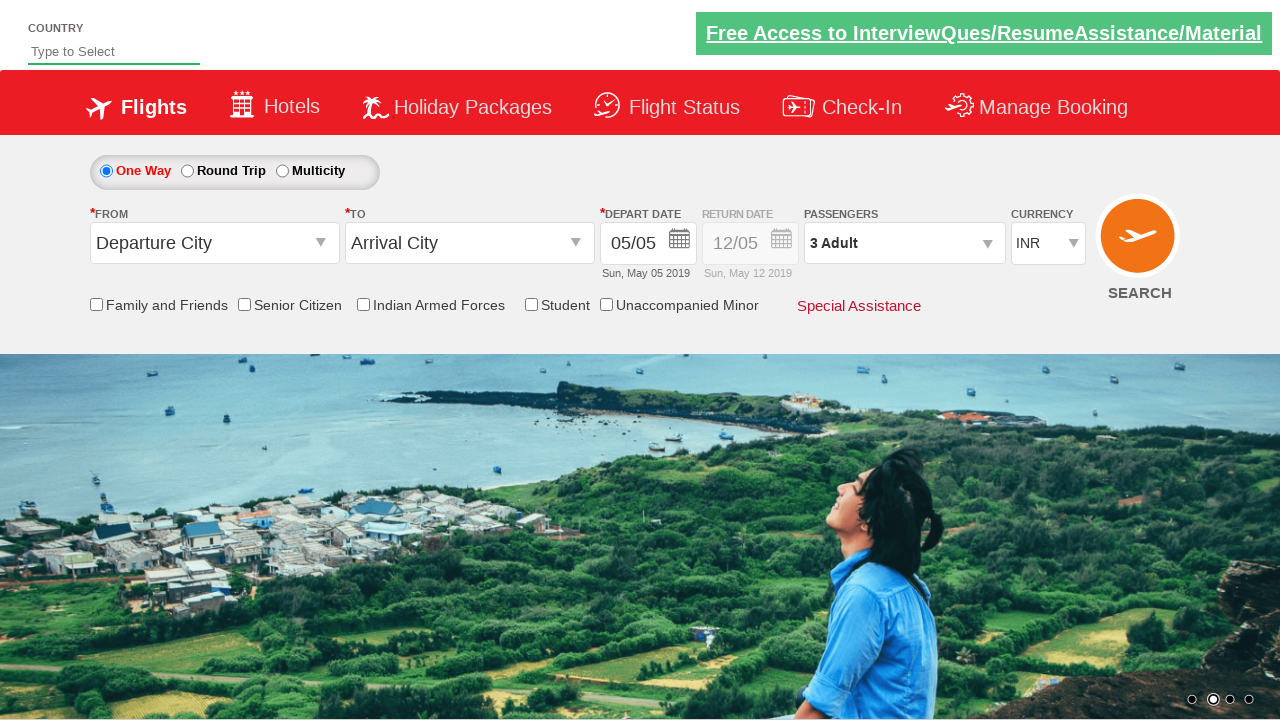